Navigates to LeetCode homepage and verifies the URL contains "leetcode"

Starting URL: https://leetcode.com/

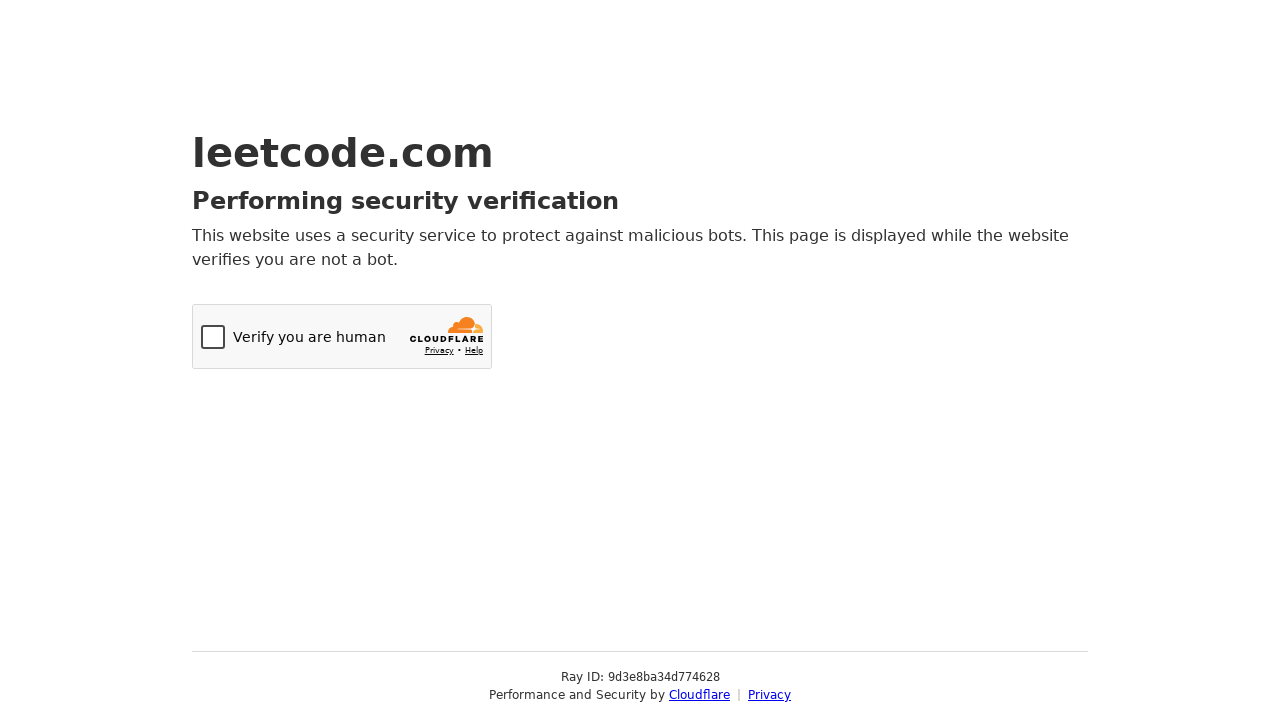

Navigated to LeetCode homepage at https://leetcode.com/
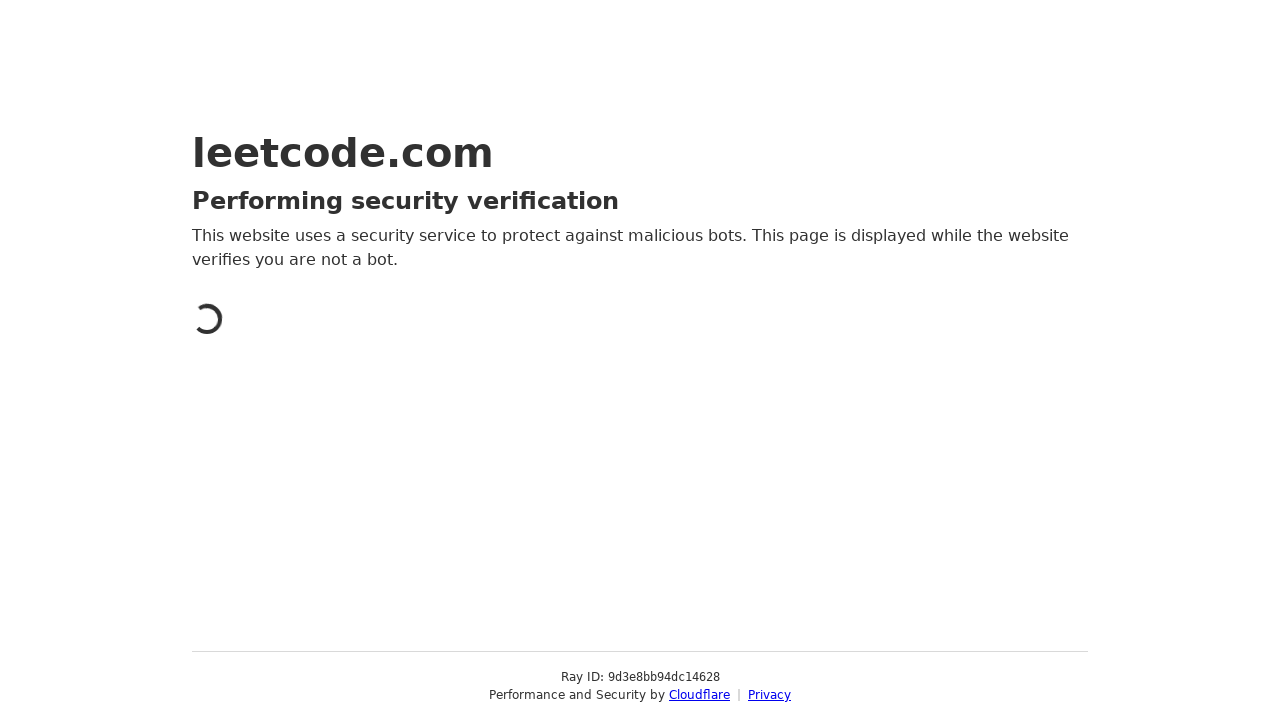

Retrieved current page URL
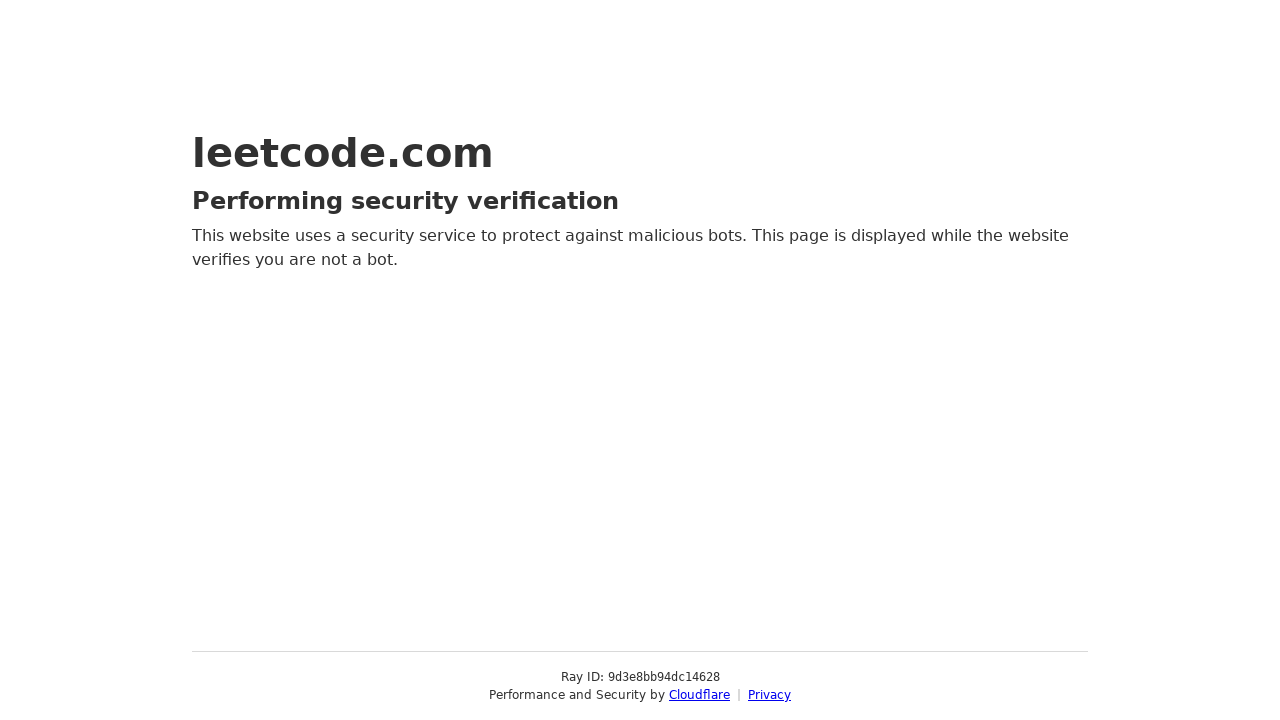

Verified that URL contains 'leetcode'
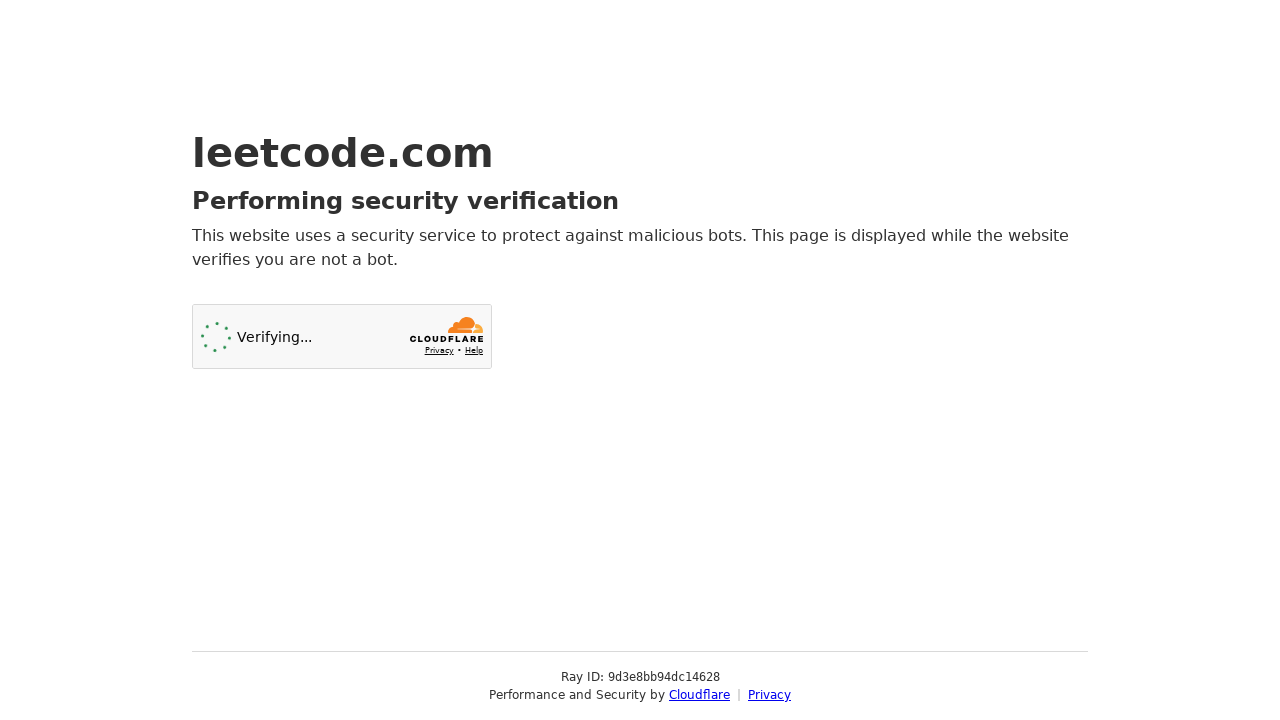

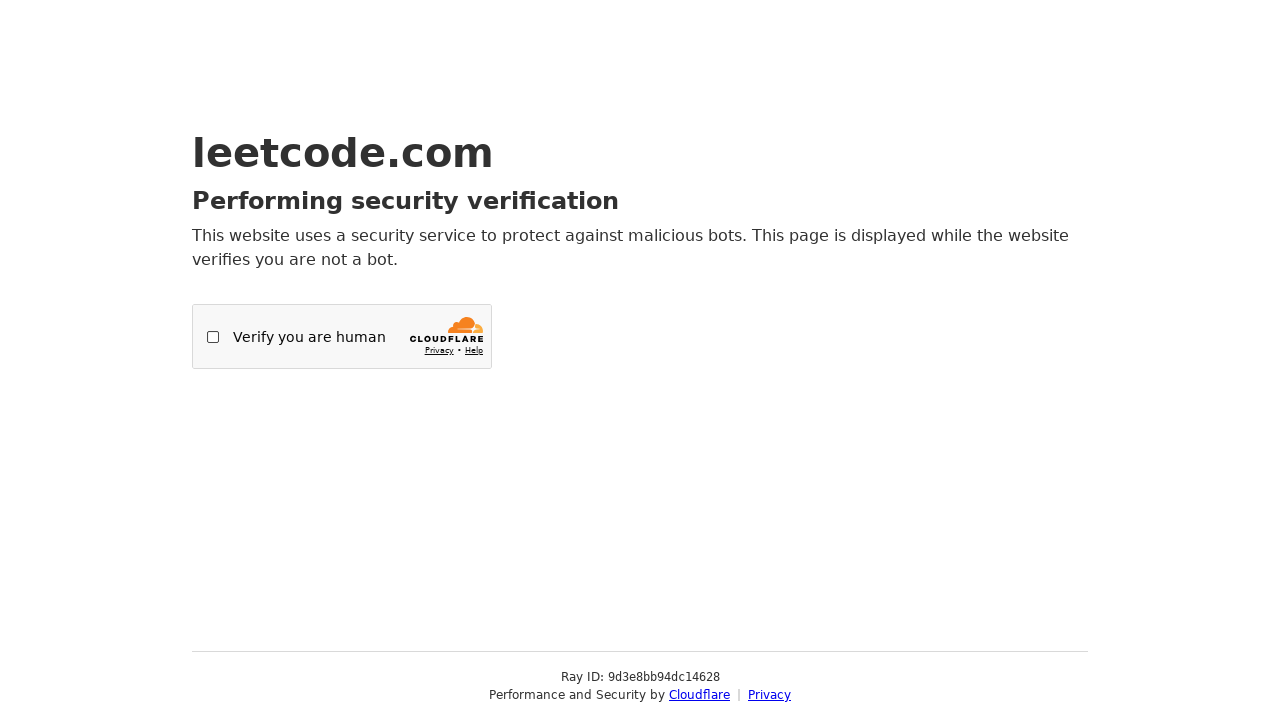